Verifies that the products container has the expected number of child product elements

Starting URL: https://rahulshettyacademy.com/seleniumPractise/#/

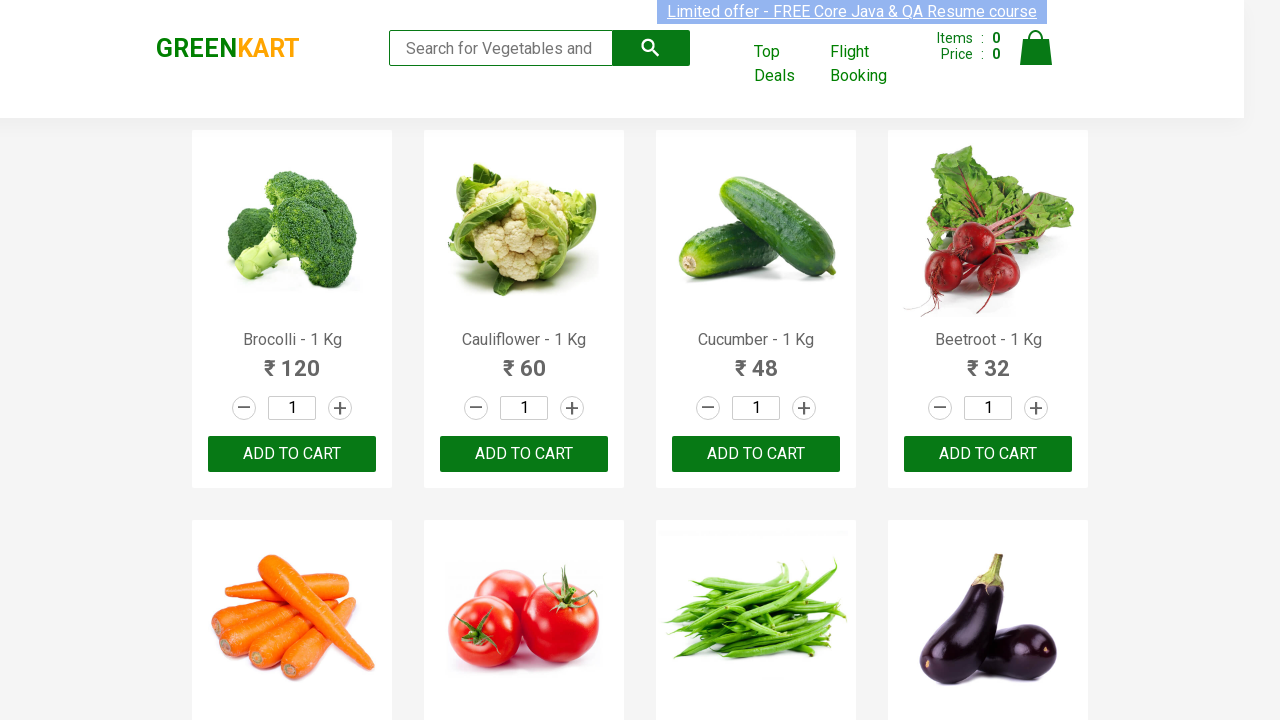

Waited for products container to load with product elements
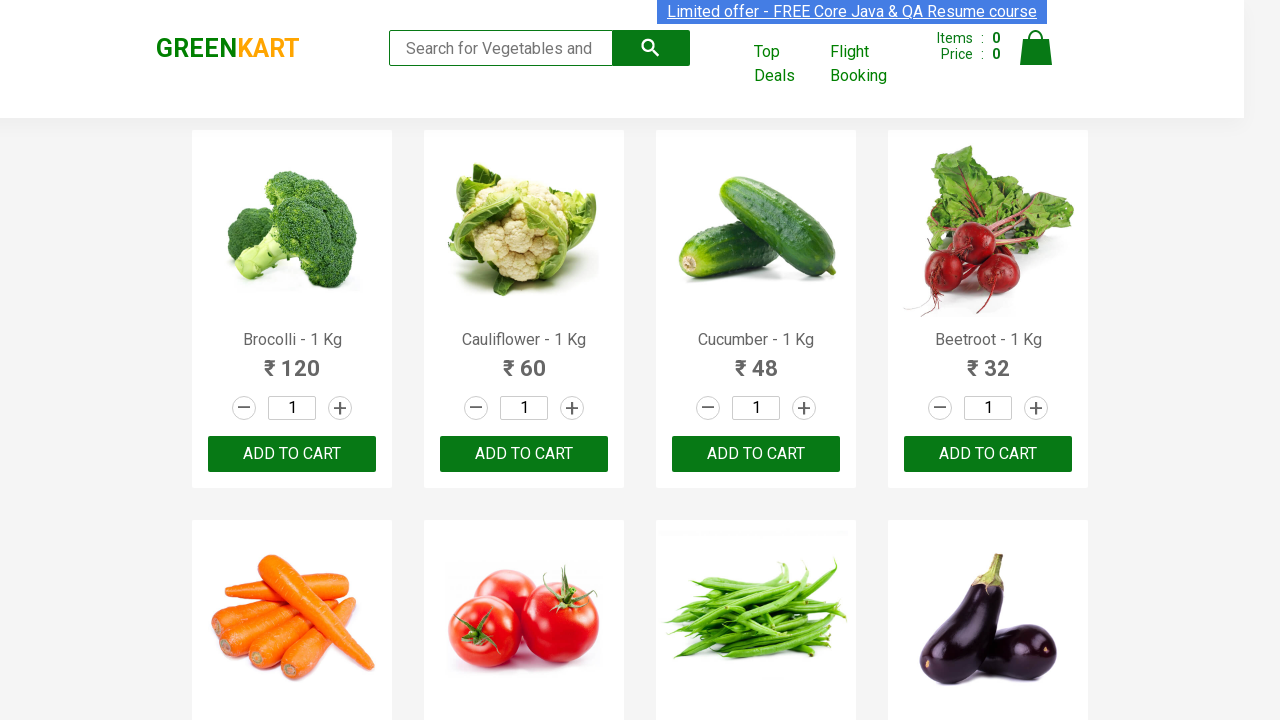

Located all child product elements in products container
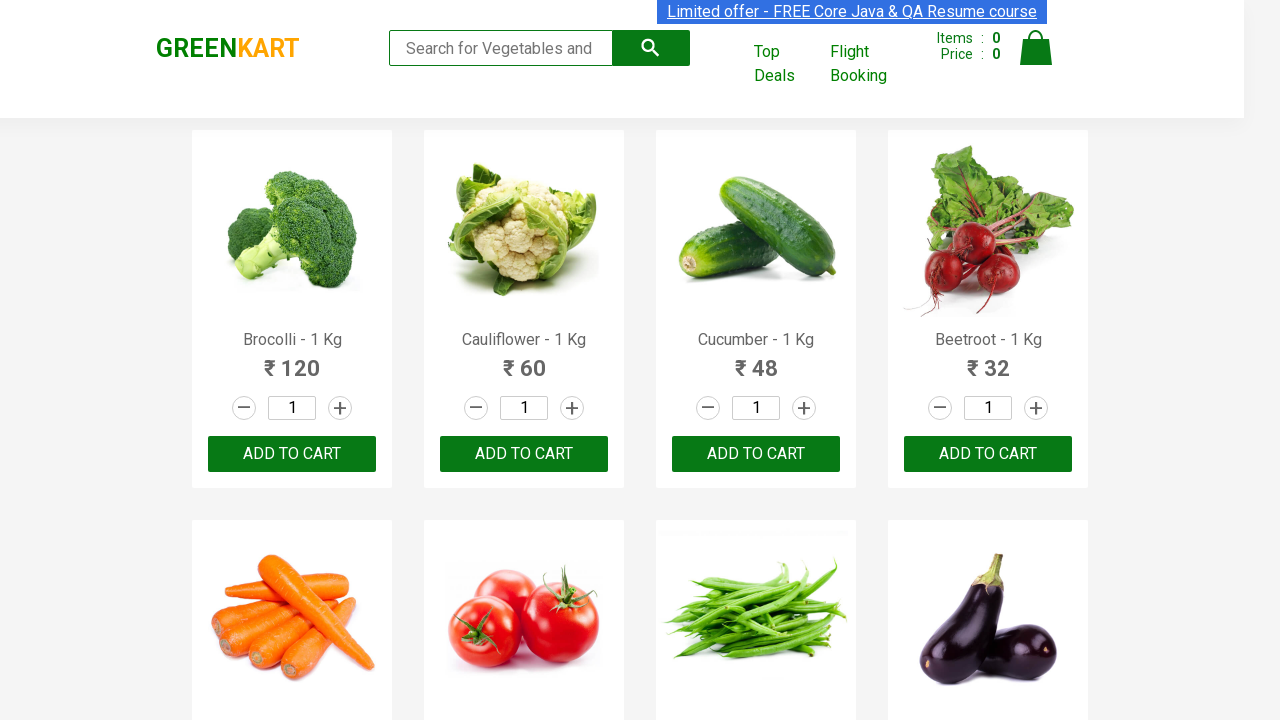

Verified products container has 30 child product elements
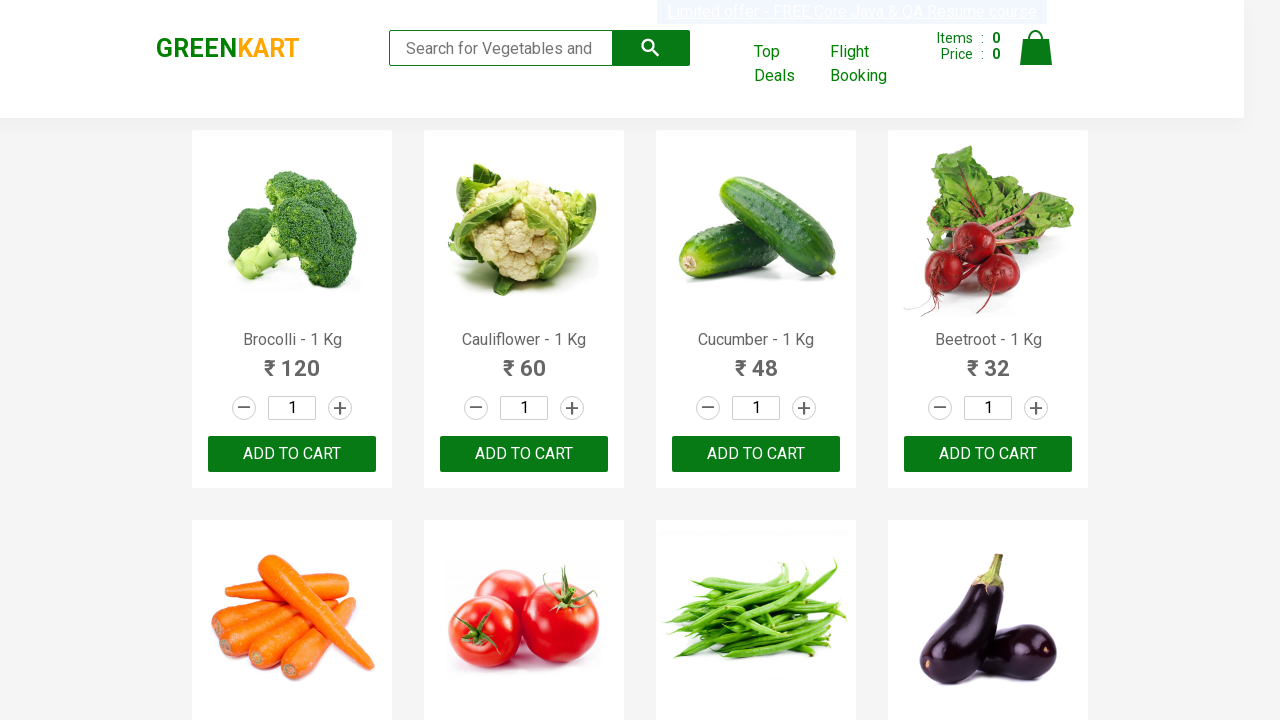

Assertion passed: products container has expected child product elements
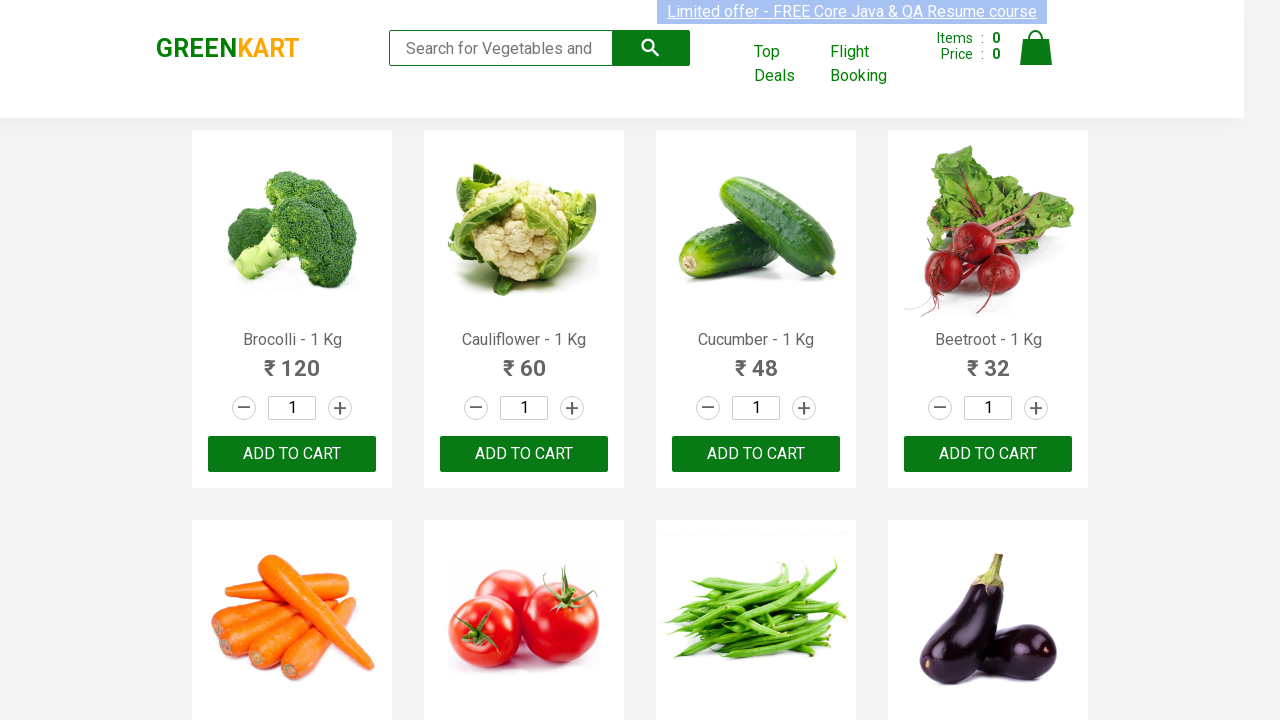

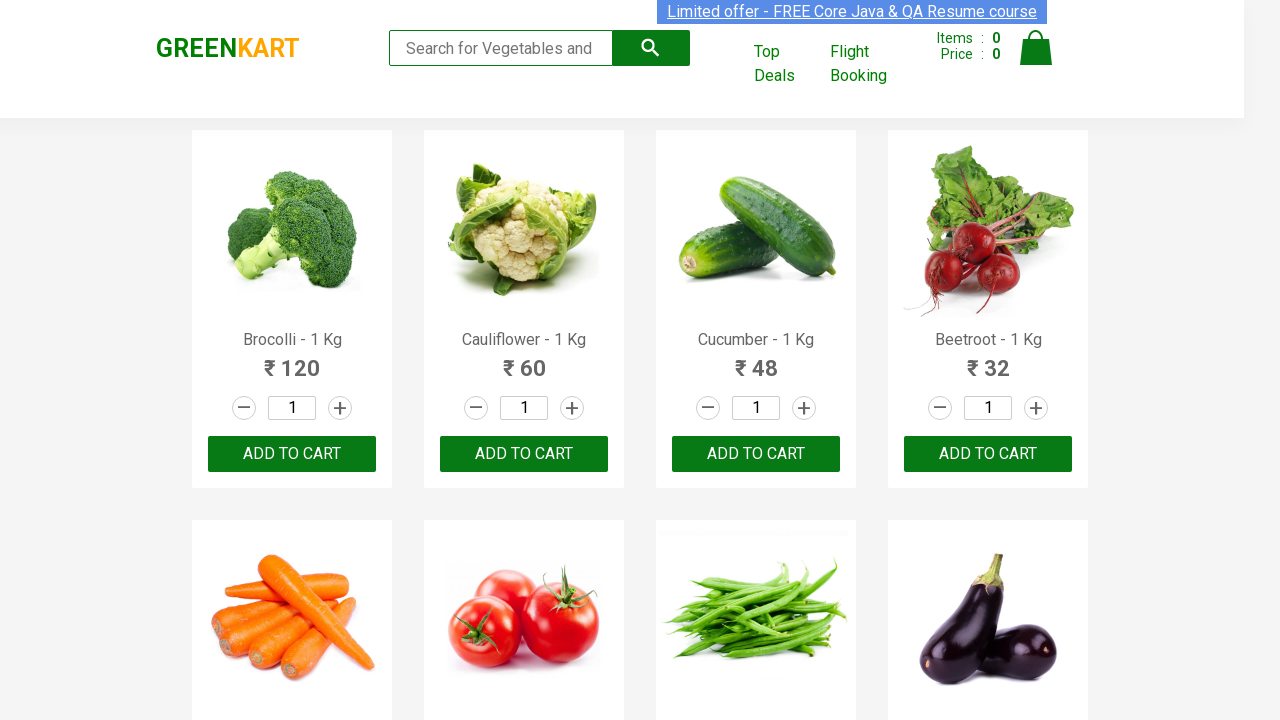